Tests checkbox enable/disable functionality on omayo blog - verifies a checkbox is initially disabled, clicks a button to enable it, then clicks the checkbox to select it.

Starting URL: https://omayo.blogspot.com/

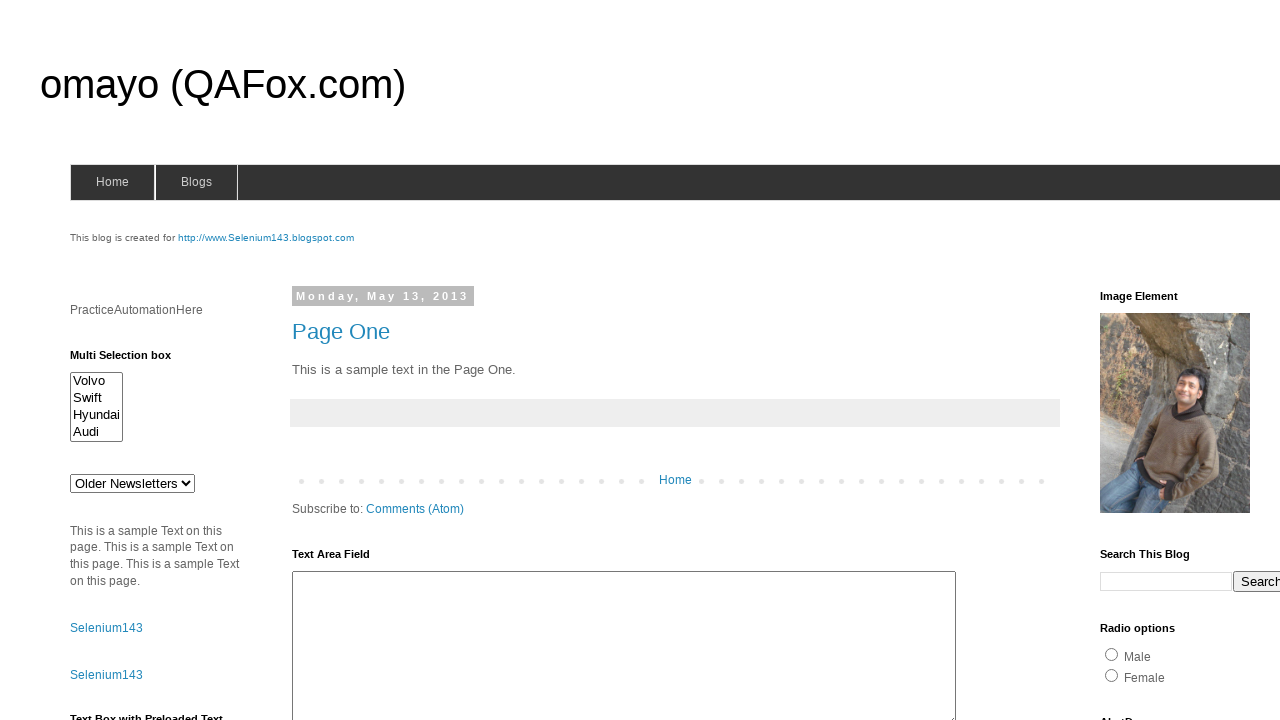

Located the checkbox element with id 'dte' (initially disabled)
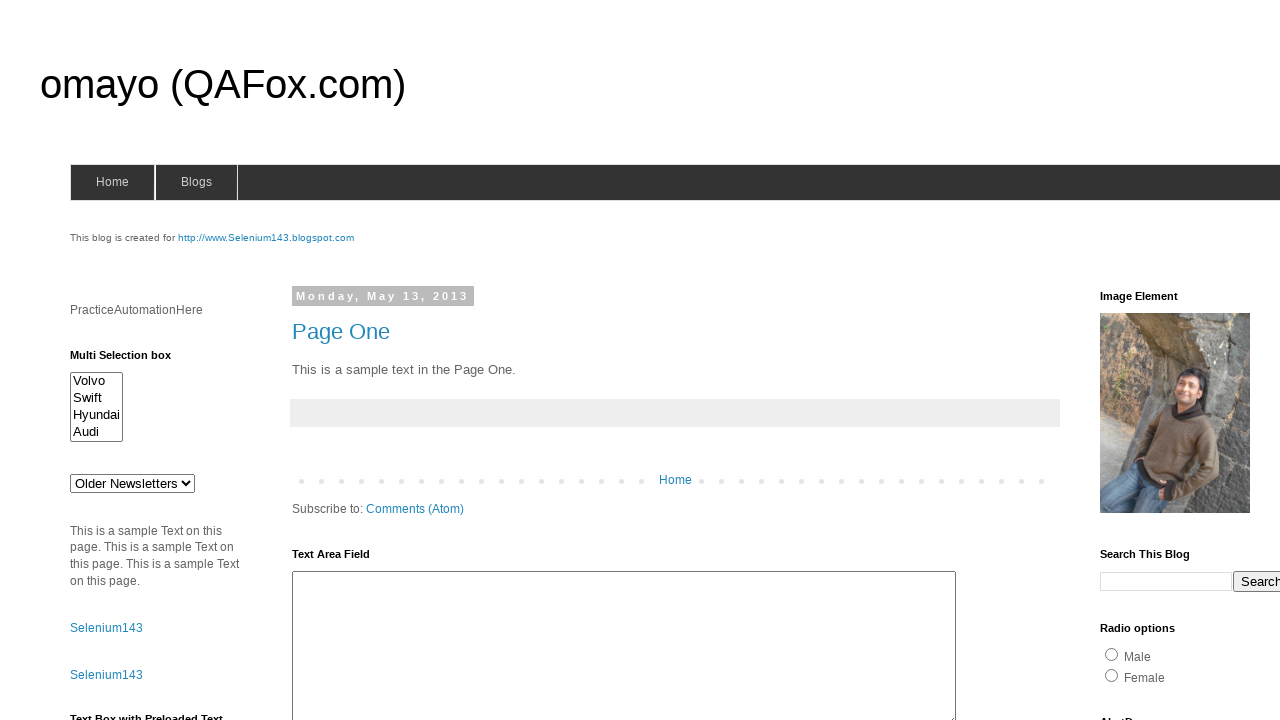

Clicked the button to enable the checkbox at (109, 528) on #HTML47 > div:nth-child(1) > button
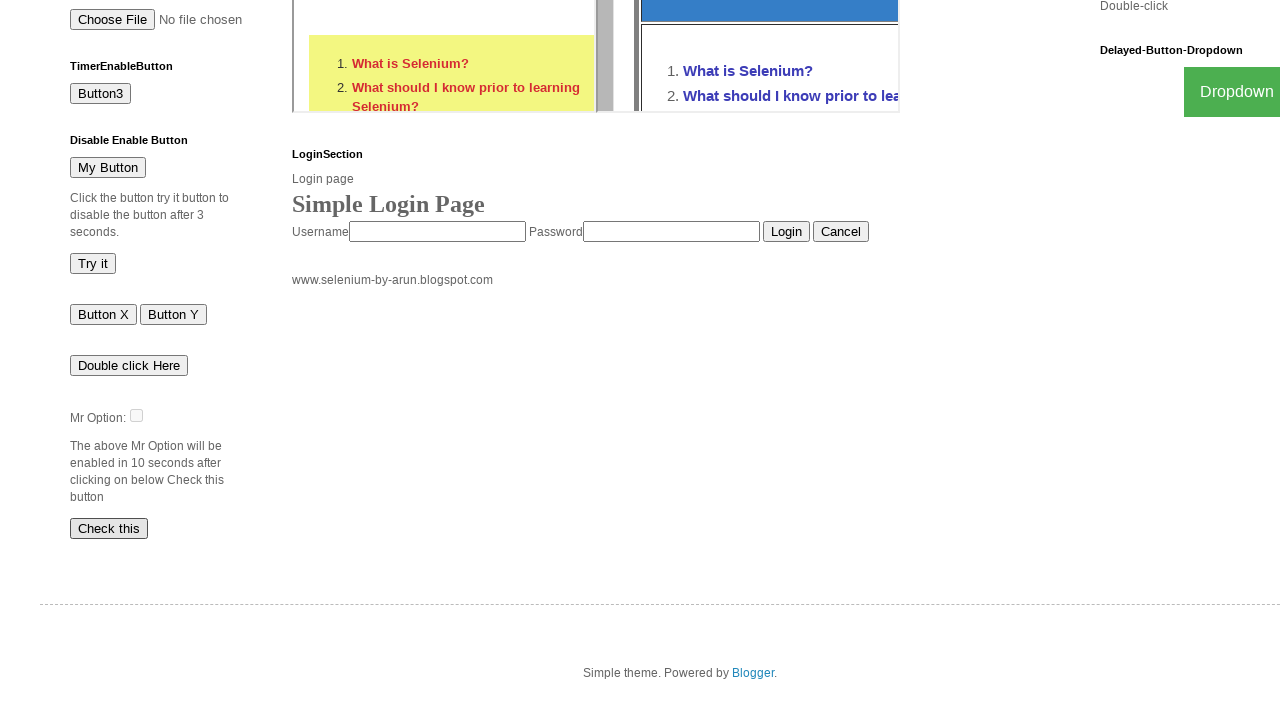

Checkbox became enabled and clickable
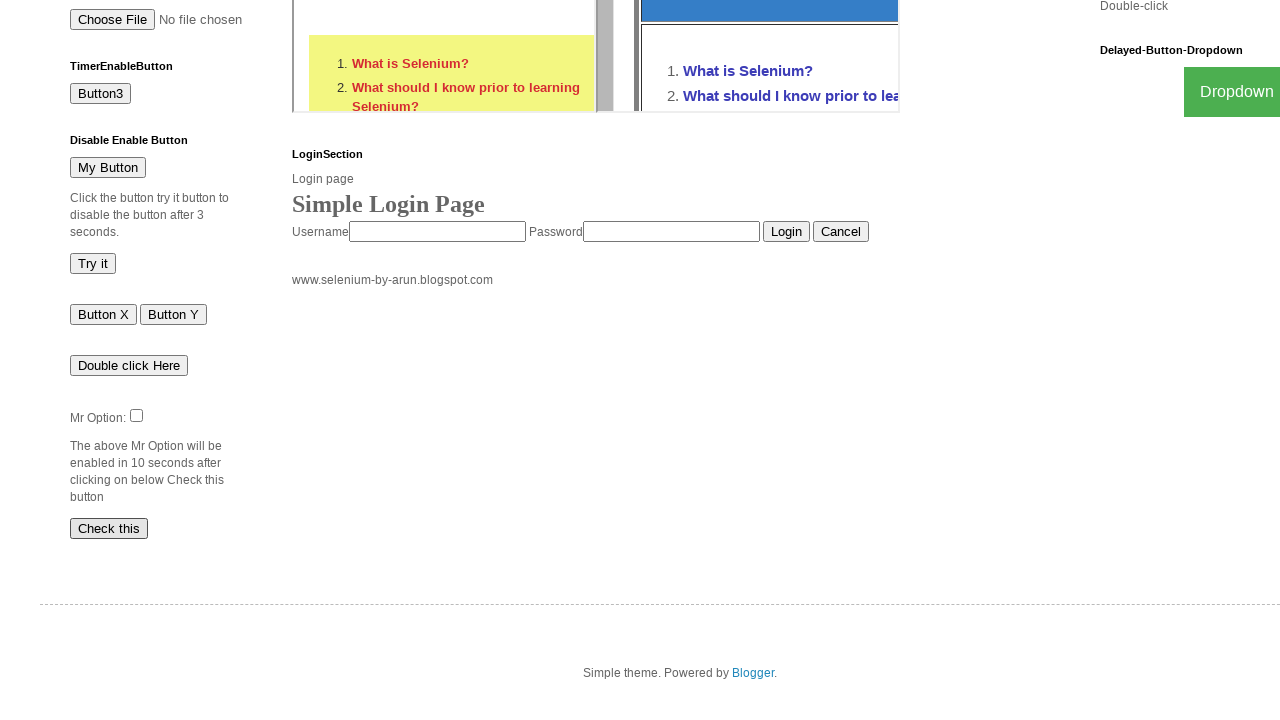

Clicked the checkbox to select it at (136, 415) on #dte
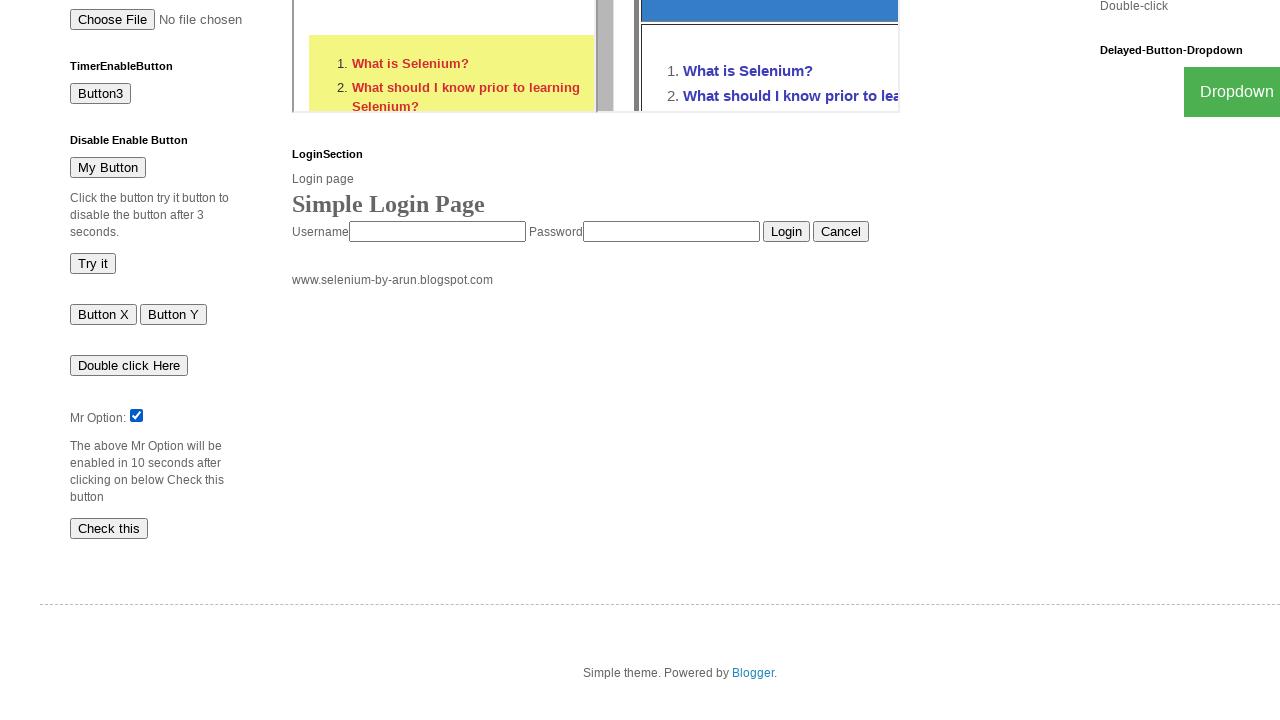

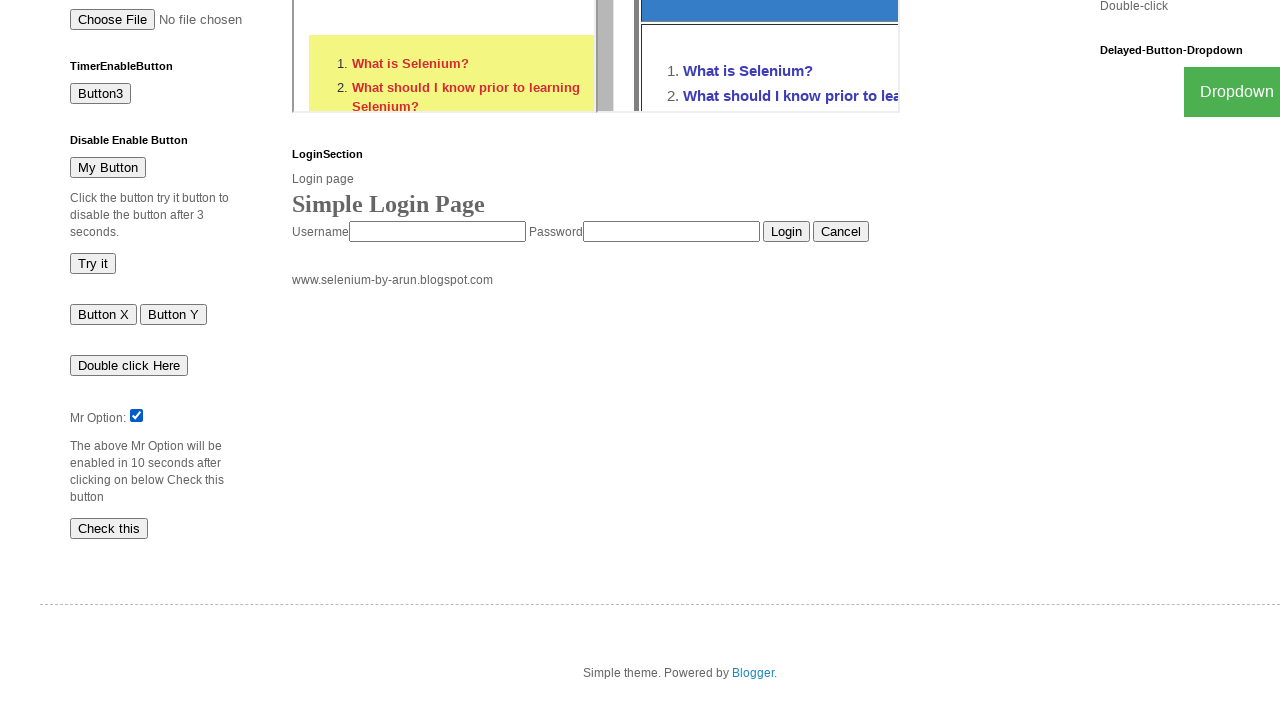